Tests dynamic dropdown menu navigation by clicking through nested menu items

Starting URL: https://the-internet.herokuapp.com/jqueryui/menu

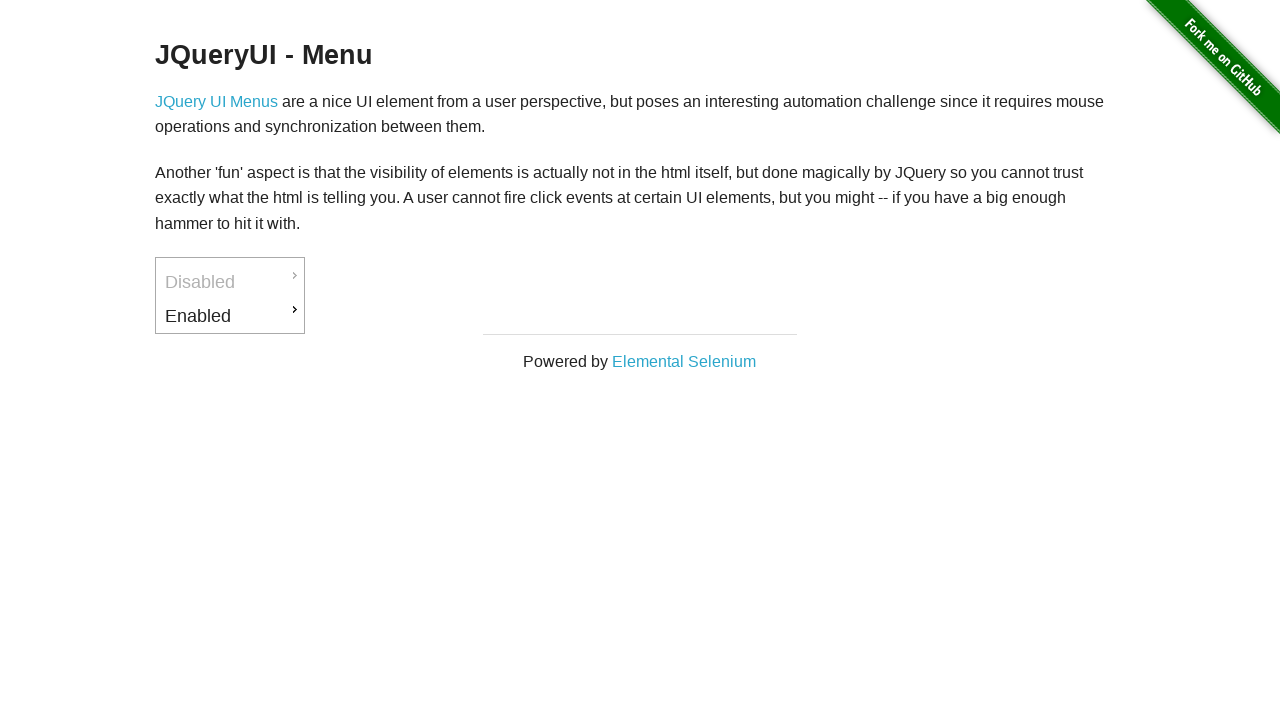

Clicked on 'Enables' menu item at (230, 316) on #ui-id-3
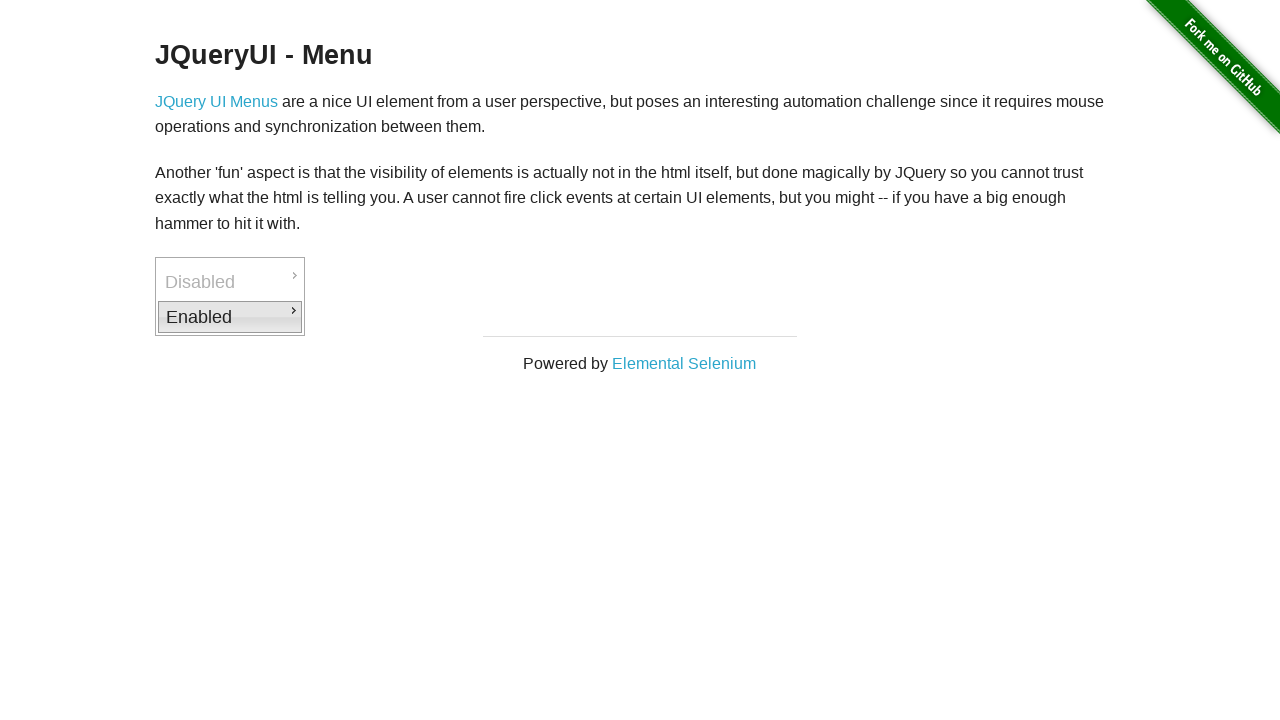

Clicked on 'Downloads' submenu item at (376, 319) on #ui-id-4
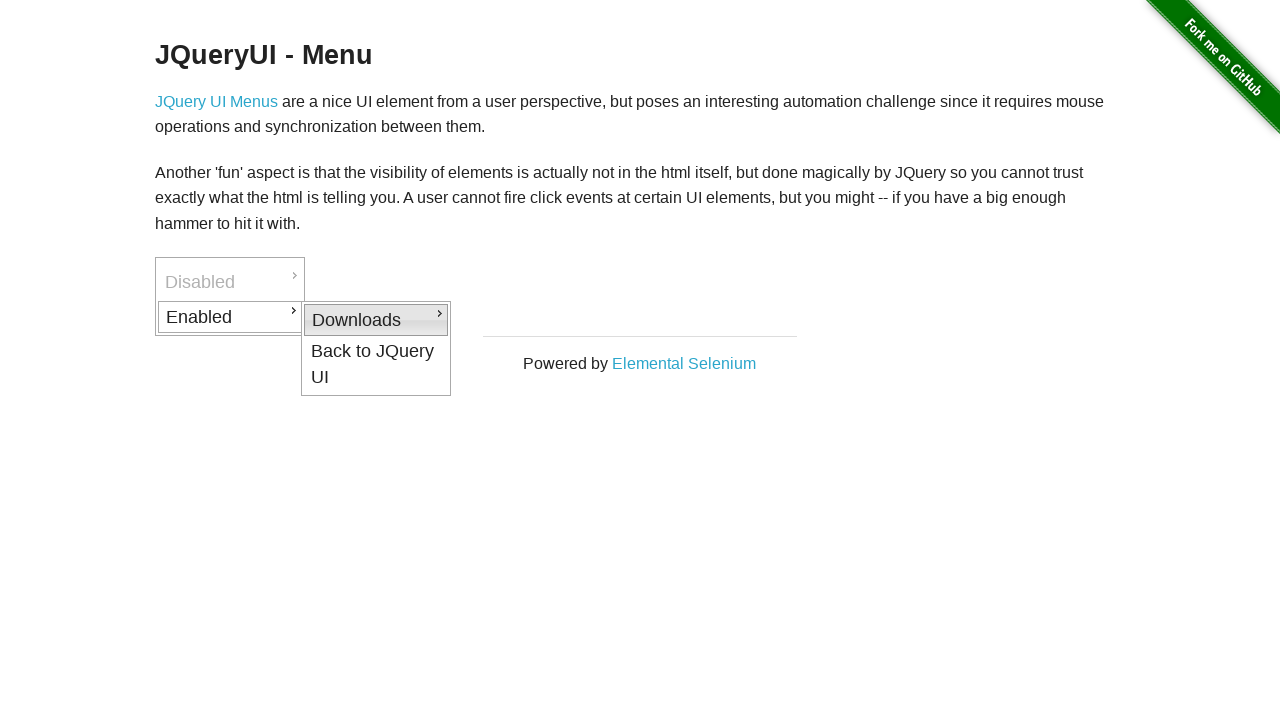

Clicked on final nested menu item at (522, 322) on #ui-id-5
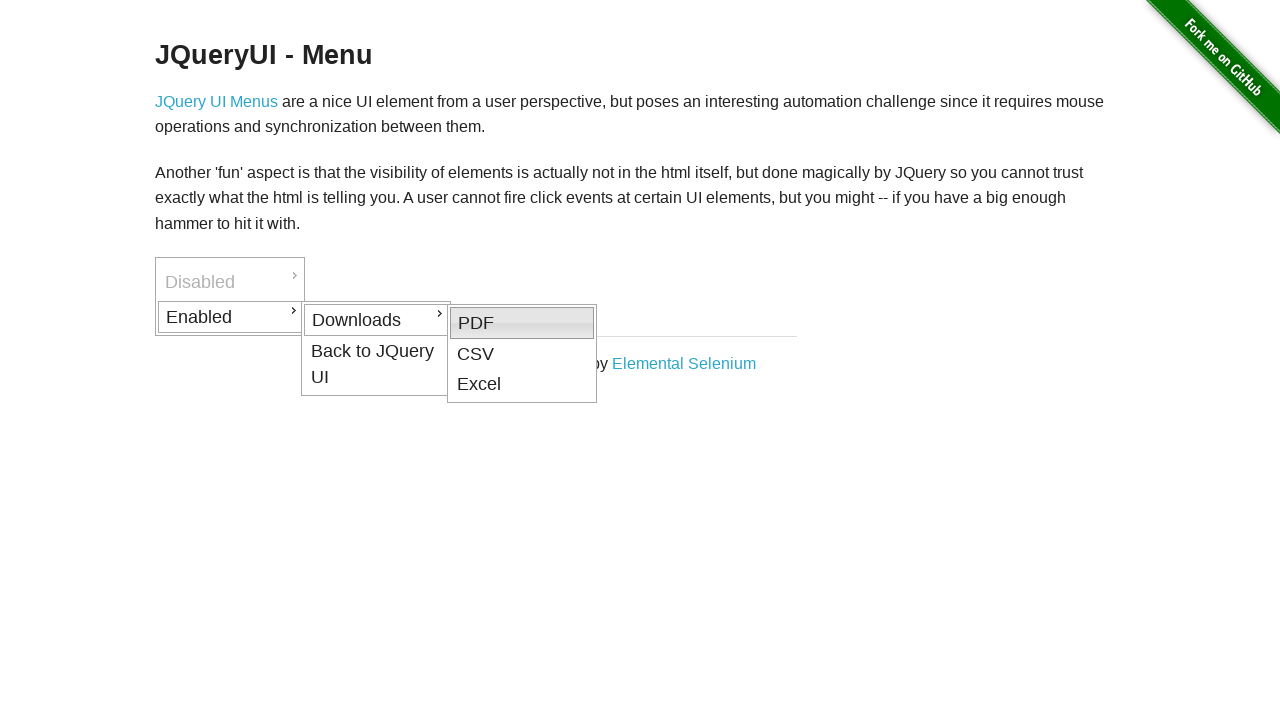

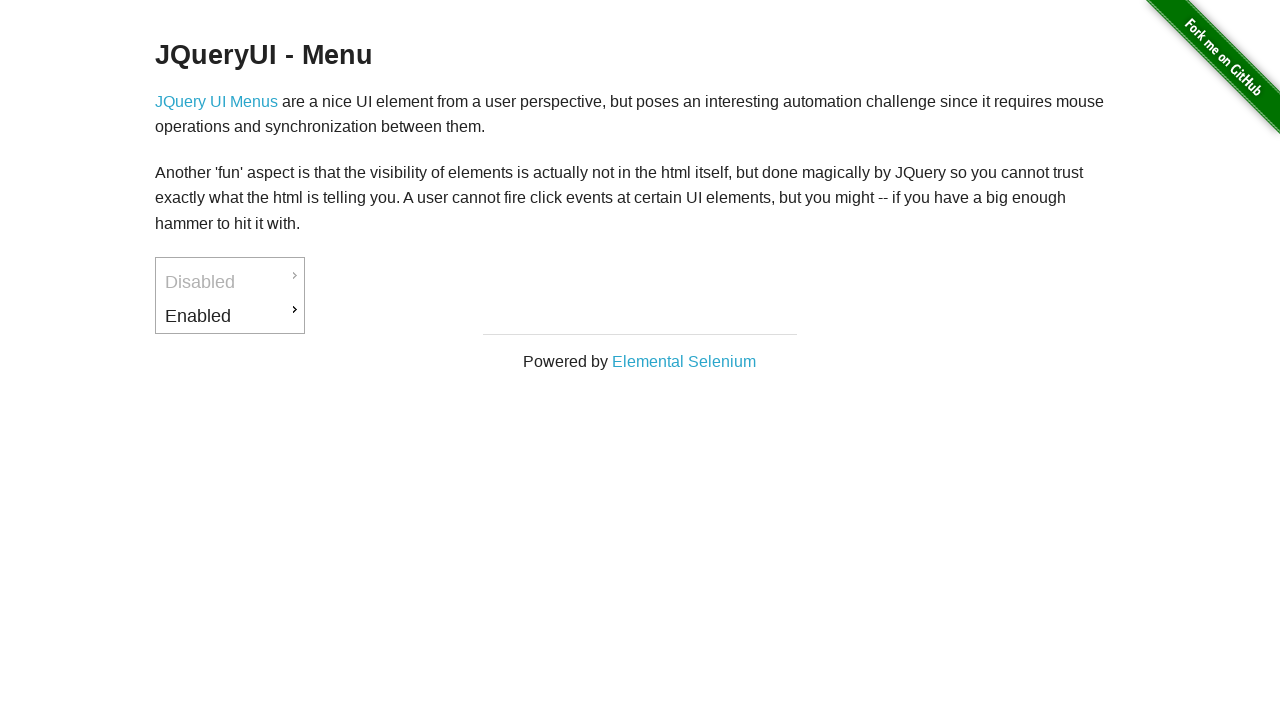